Fills the name field in a practice form using ID selector

Starting URL: https://www.tutorialspoint.com/selenium/practice/selenium_automation_practice.php

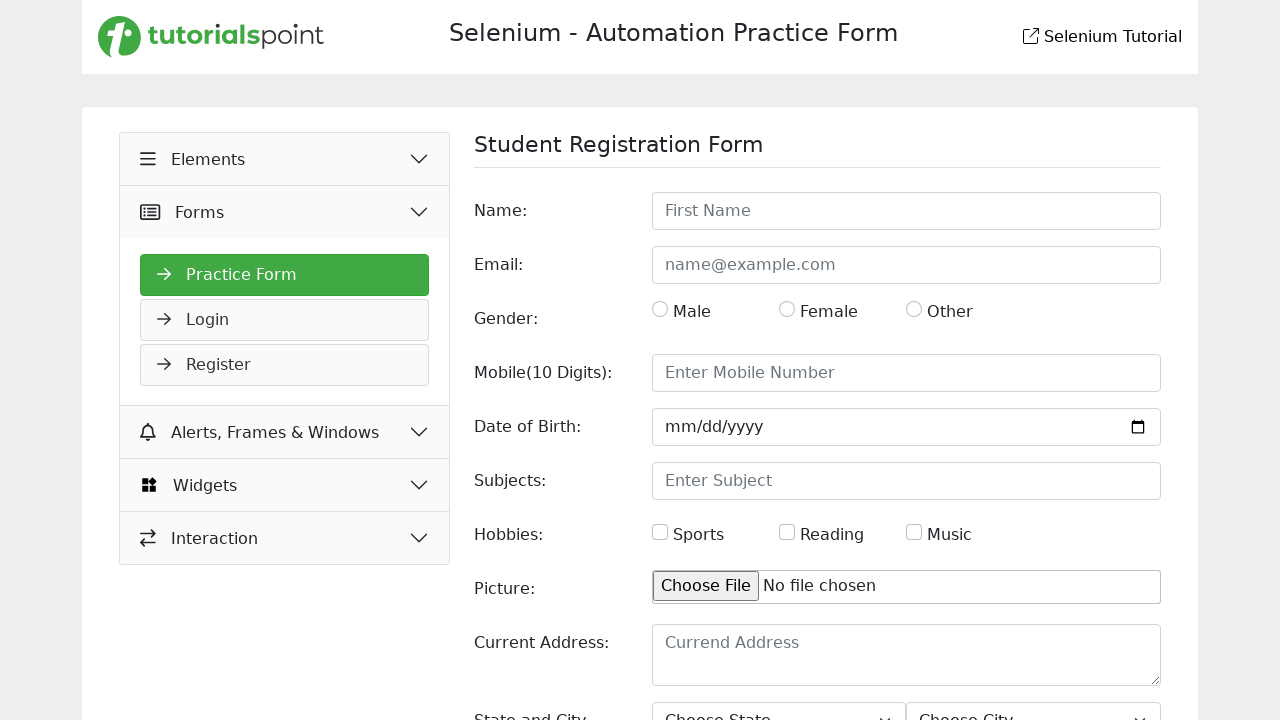

Filled name field with 'Ebrahim Hossain' using ID selector on #name
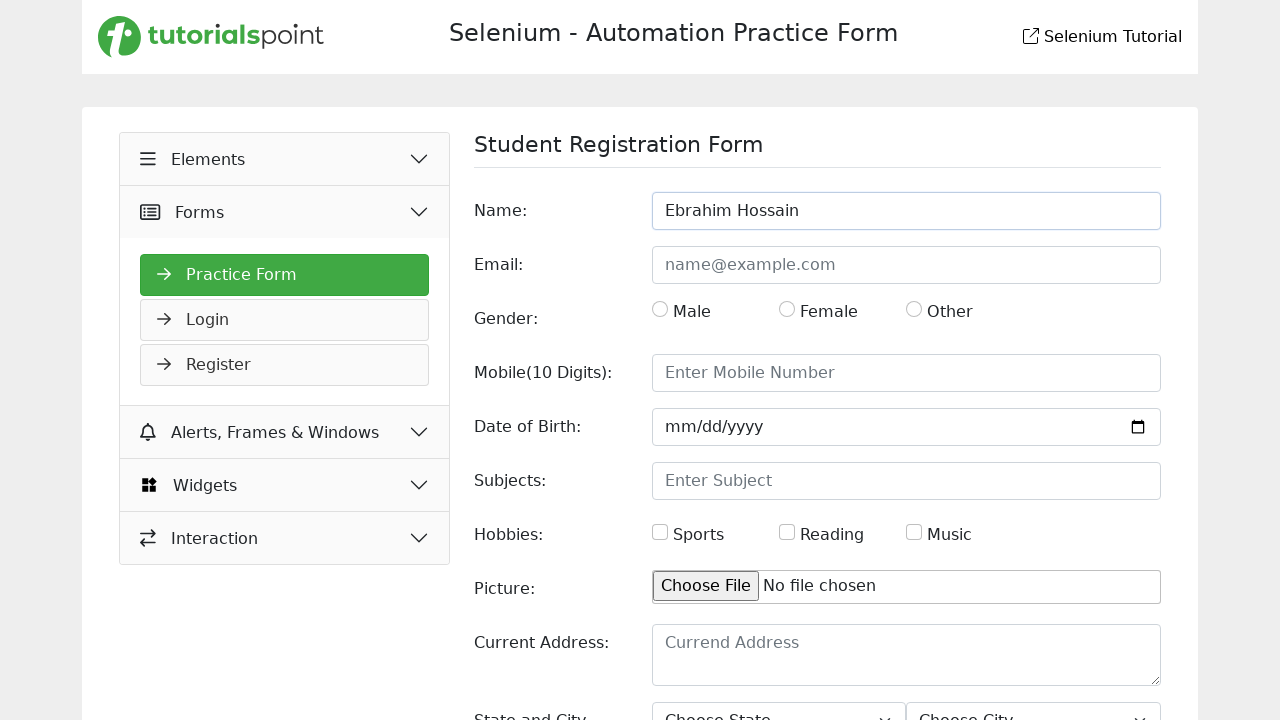

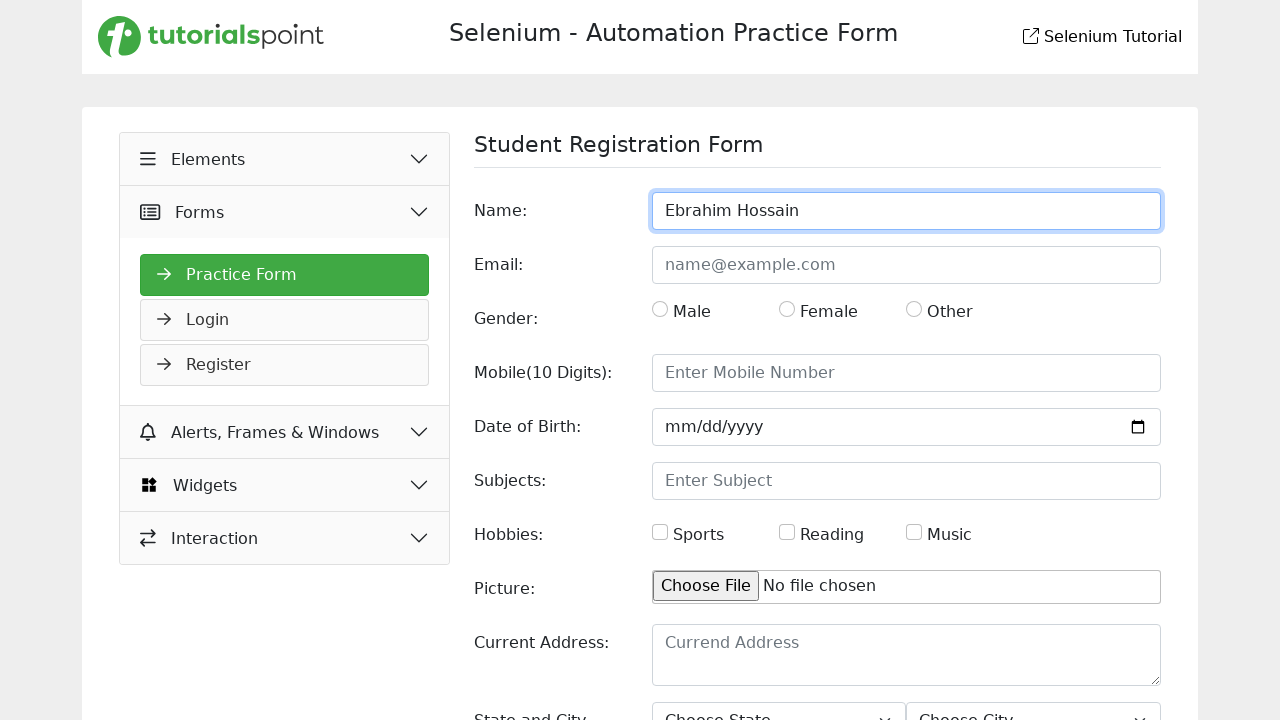